Tests adding all 6 products to cart and verifies they appear in the shopping cart

Starting URL: https://www.saucedemo.com/

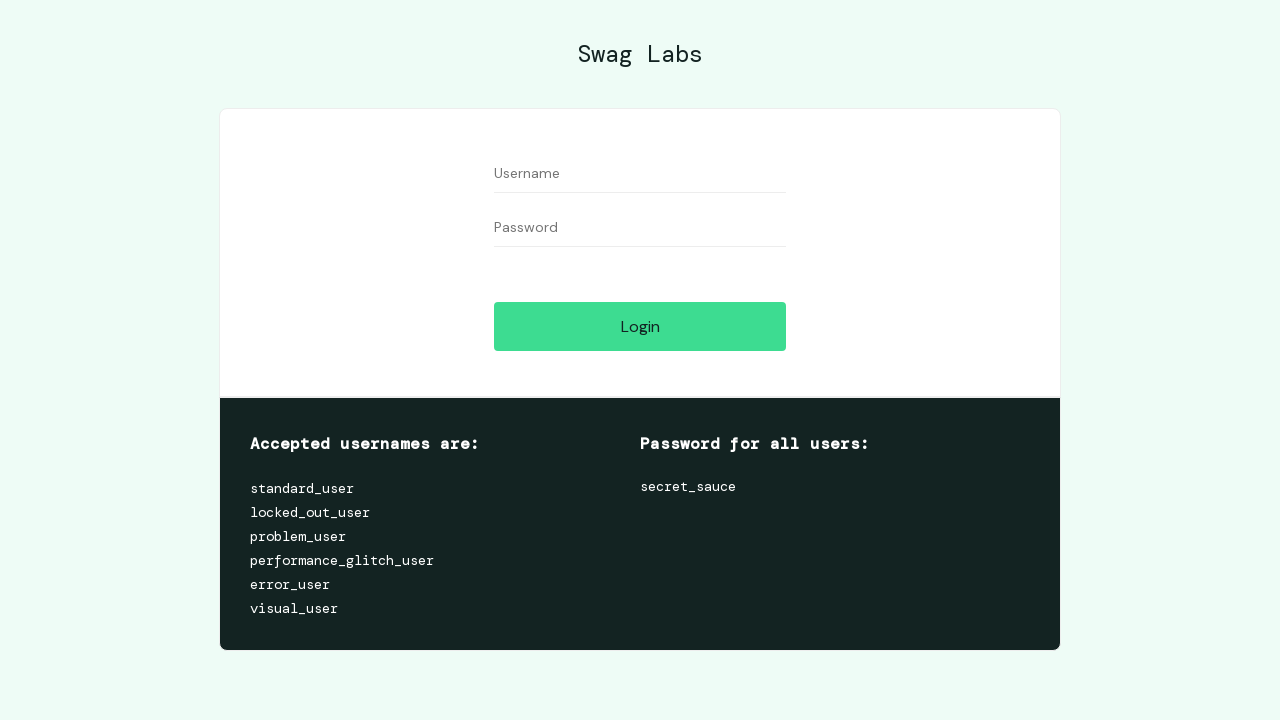

Filled username field with 'standard_user' on #user-name
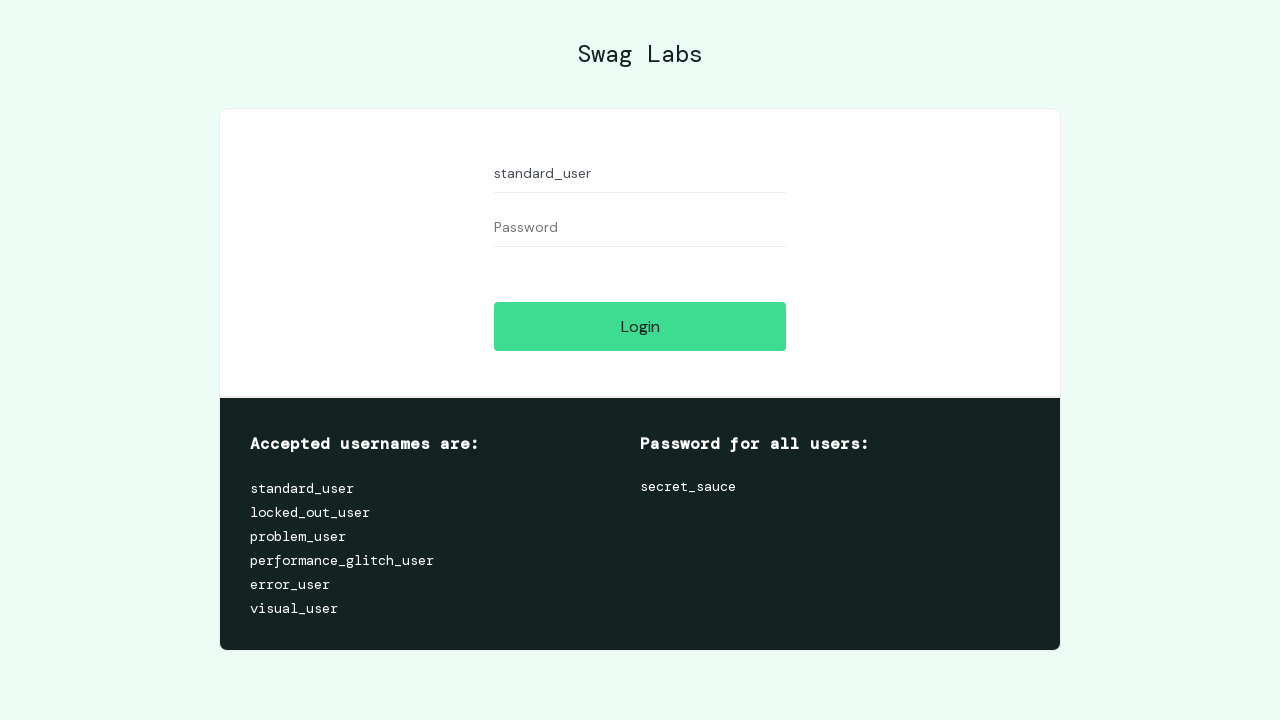

Filled password field with 'secret_sauce' on #password
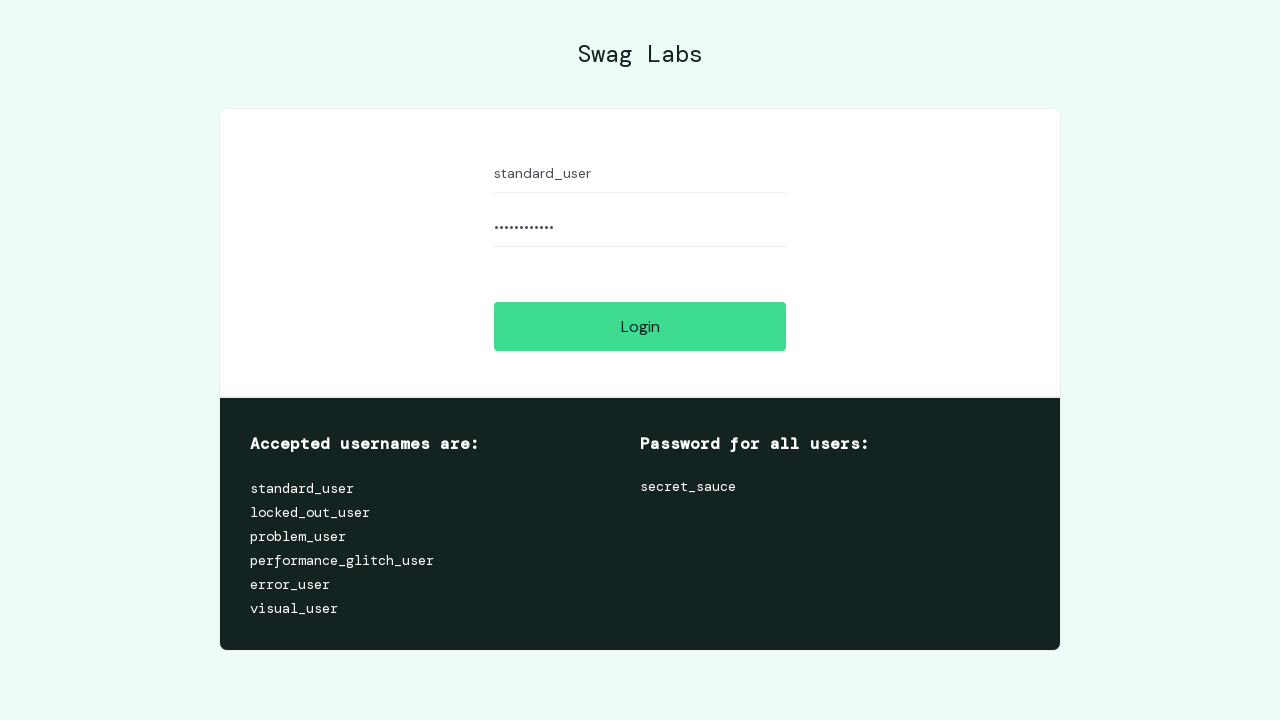

Clicked login button at (640, 326) on #login-button
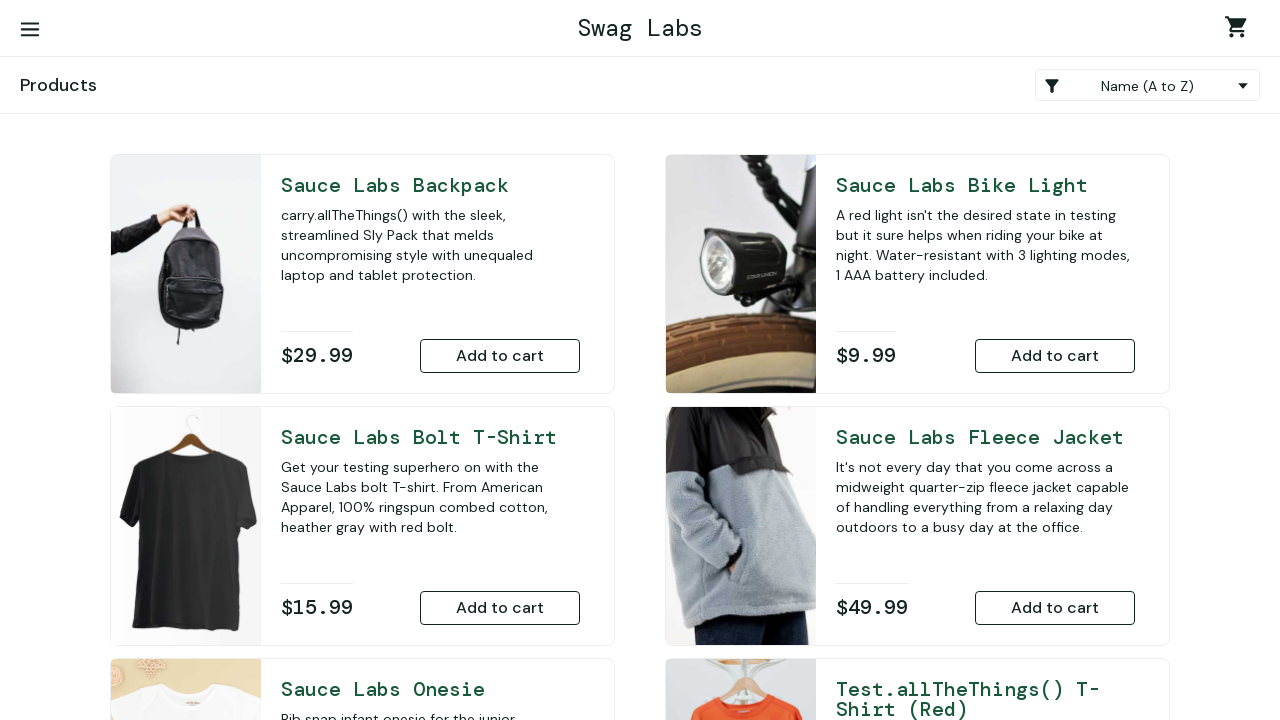

Products page loaded successfully
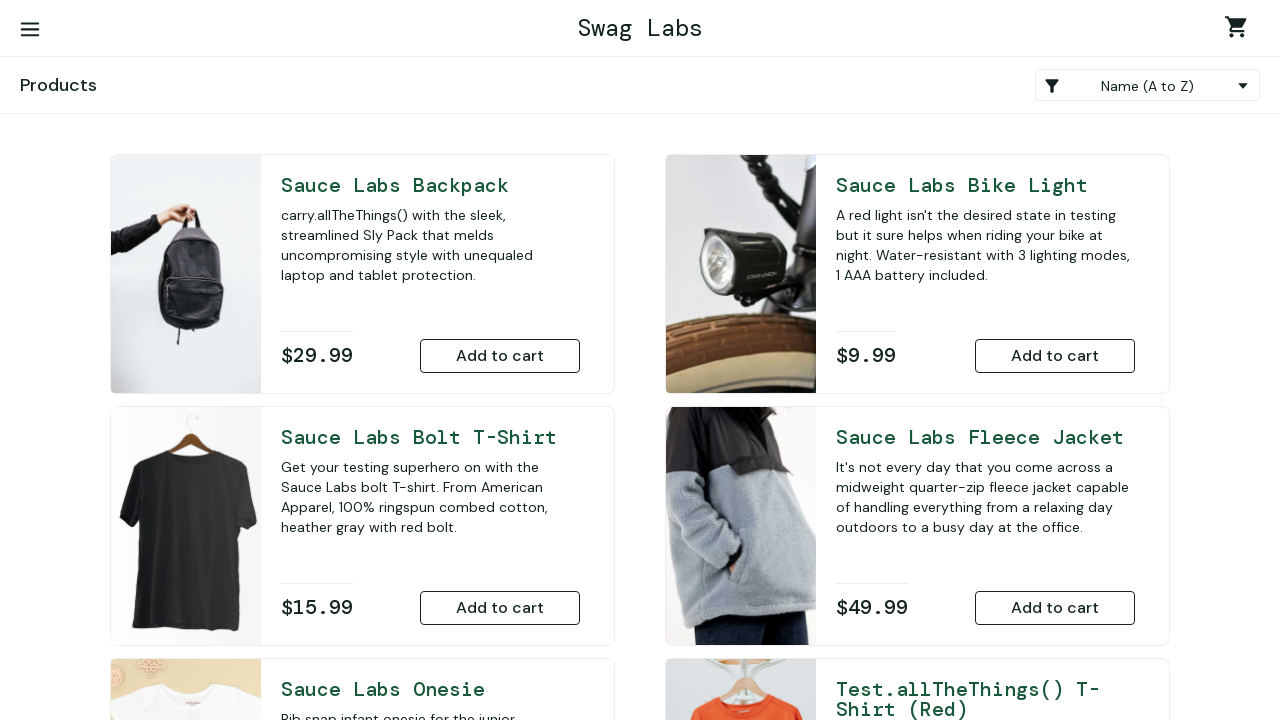

Added Sauce Labs Backpack to cart at (500, 356) on #add-to-cart-sauce-labs-backpack
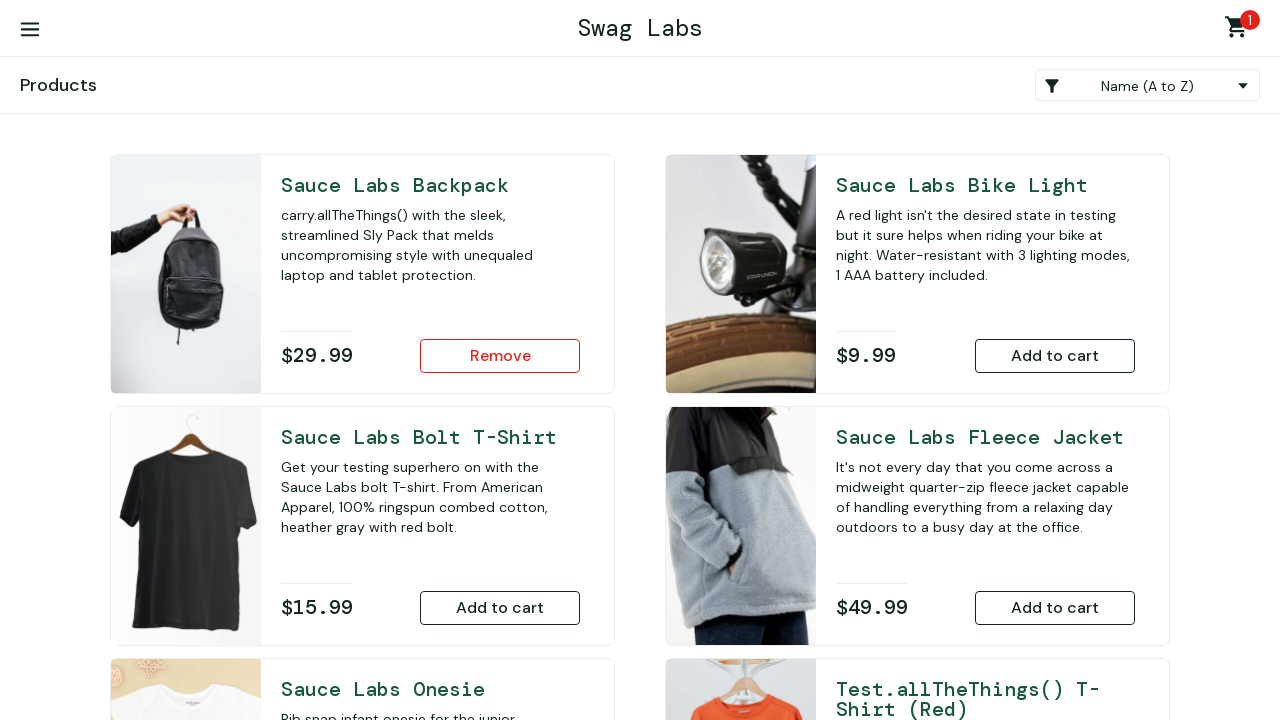

Added Sauce Labs Bike Light to cart at (1055, 356) on #add-to-cart-sauce-labs-bike-light
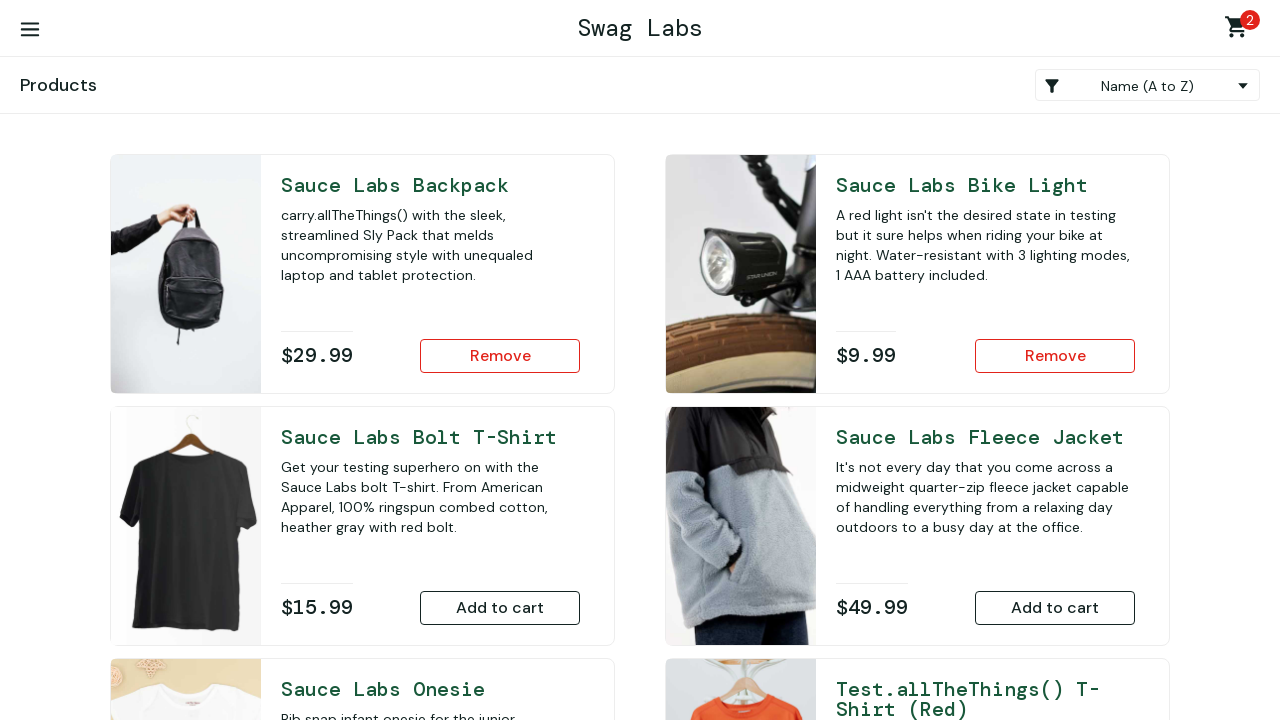

Added Sauce Labs Bolt T-Shirt to cart at (500, 608) on #add-to-cart-sauce-labs-bolt-t-shirt
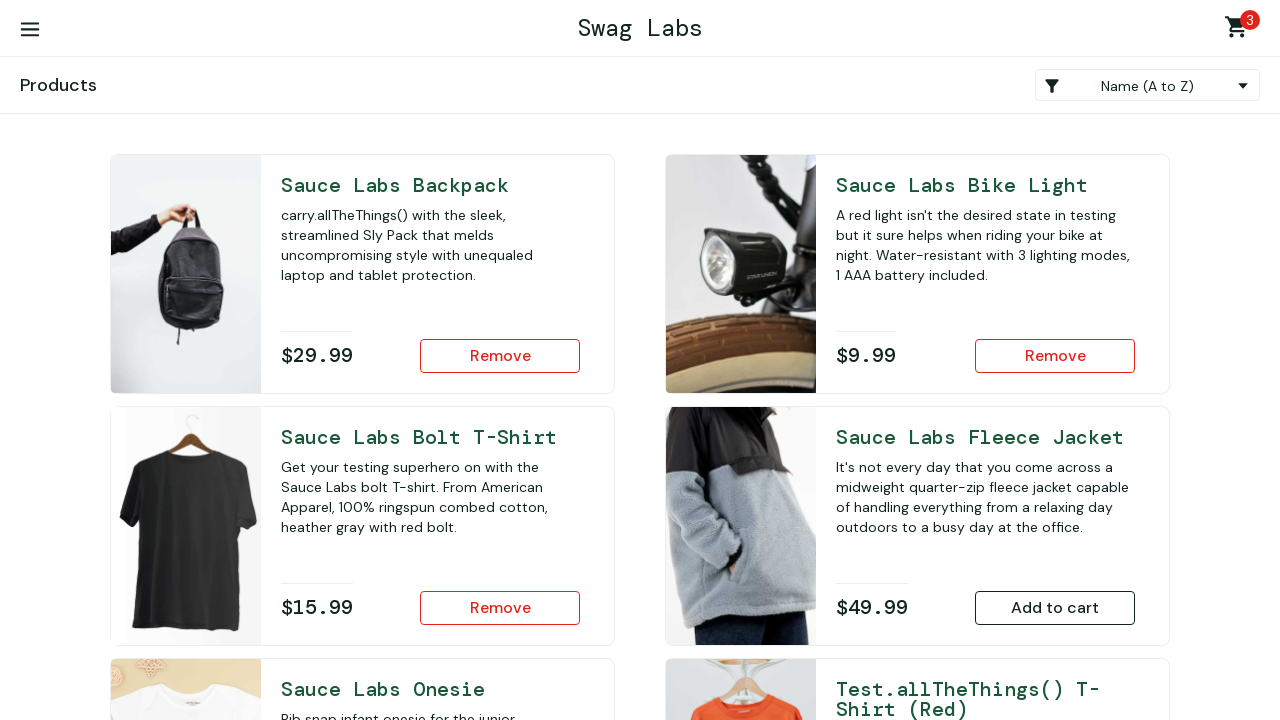

Added Sauce Labs Fleece Jacket to cart at (1055, 608) on #add-to-cart-sauce-labs-fleece-jacket
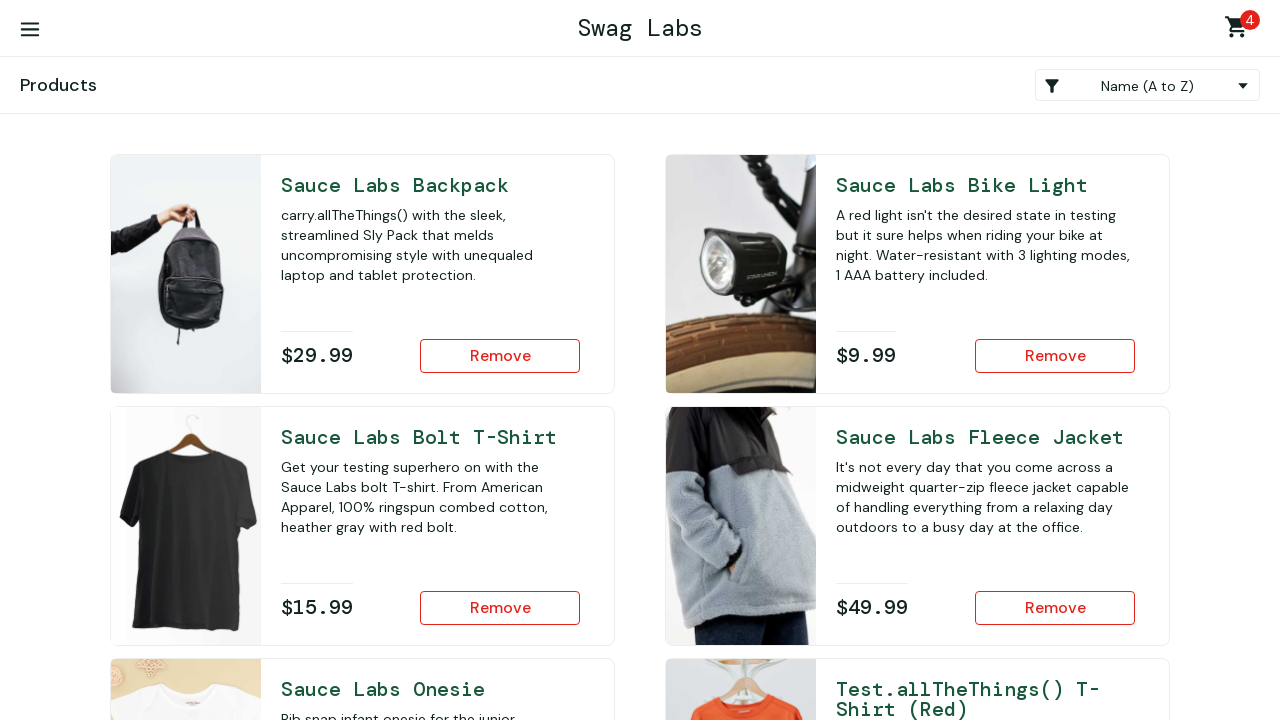

Added Sauce Labs Onesie to cart at (500, 470) on #add-to-cart-sauce-labs-onesie
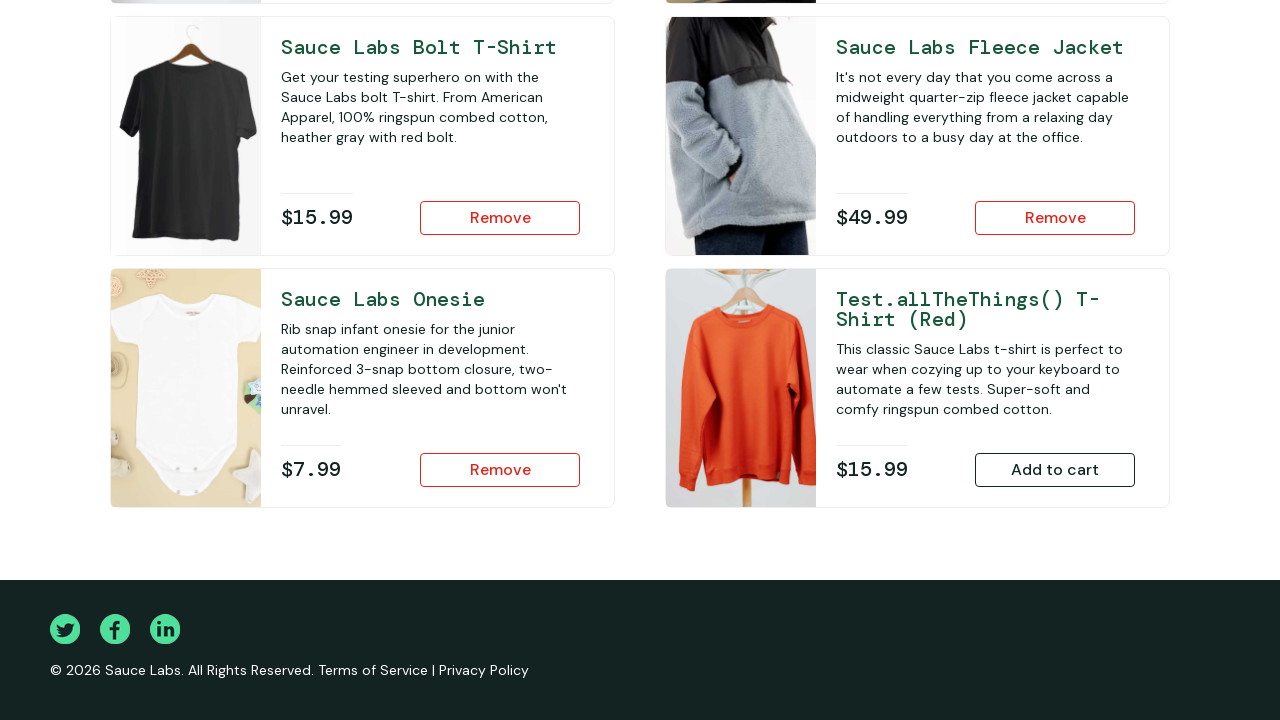

Added Test.allthethings() T-Shirt (red) to cart at (1055, 470) on #add-to-cart-test\.allthethings\(\)-t-shirt-\(red\)
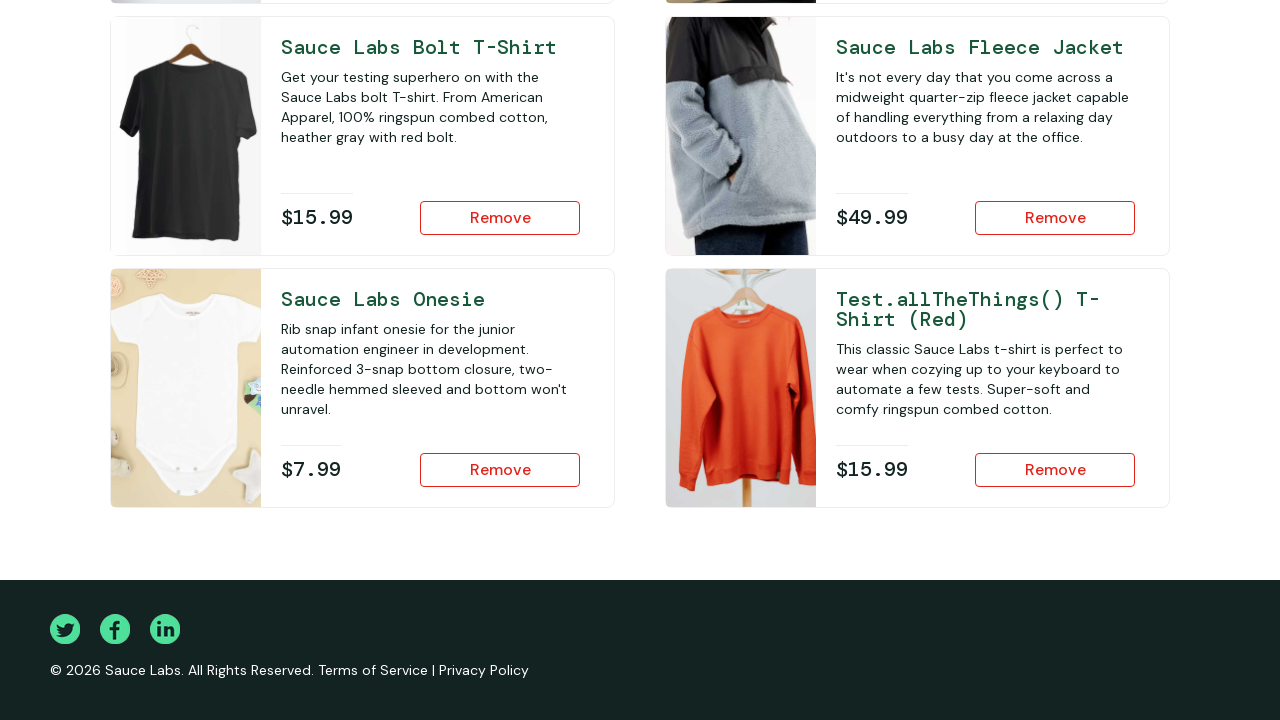

Clicked shopping cart link at (1240, 30) on xpath=/html/body/div/div/div/div[1]/div[1]/div[3]/a
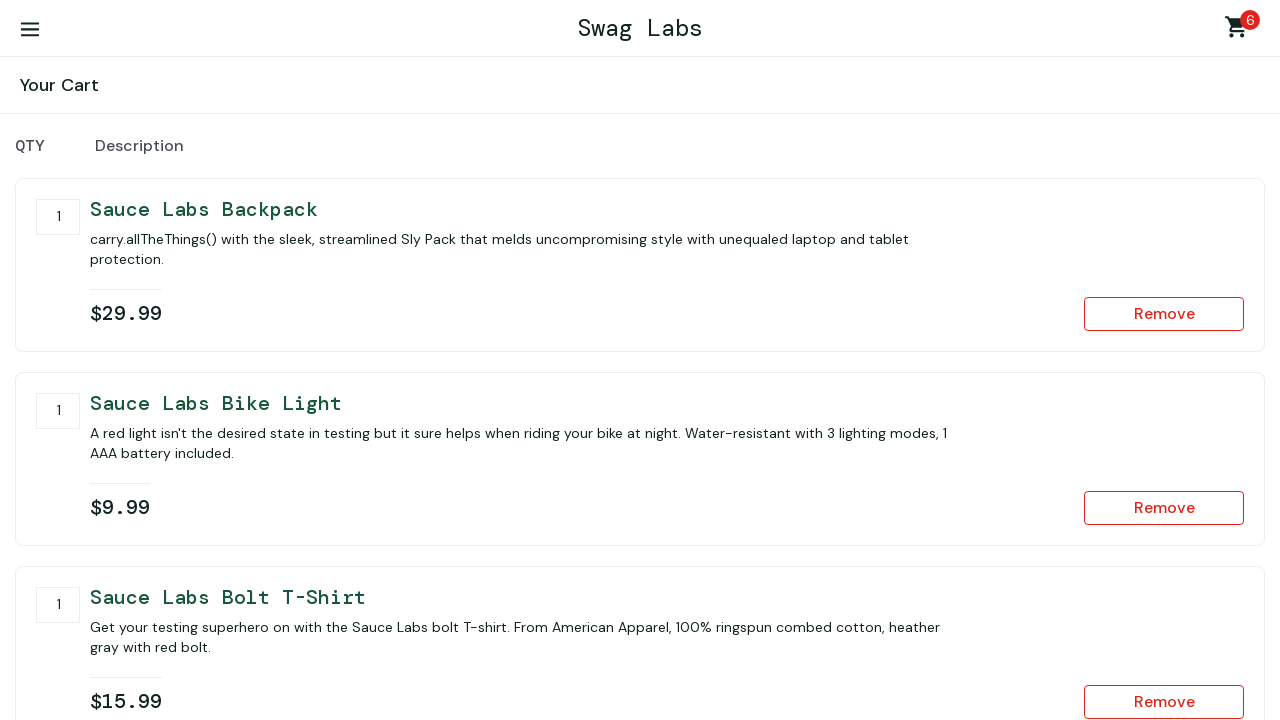

Cart page loaded with checkout button visible
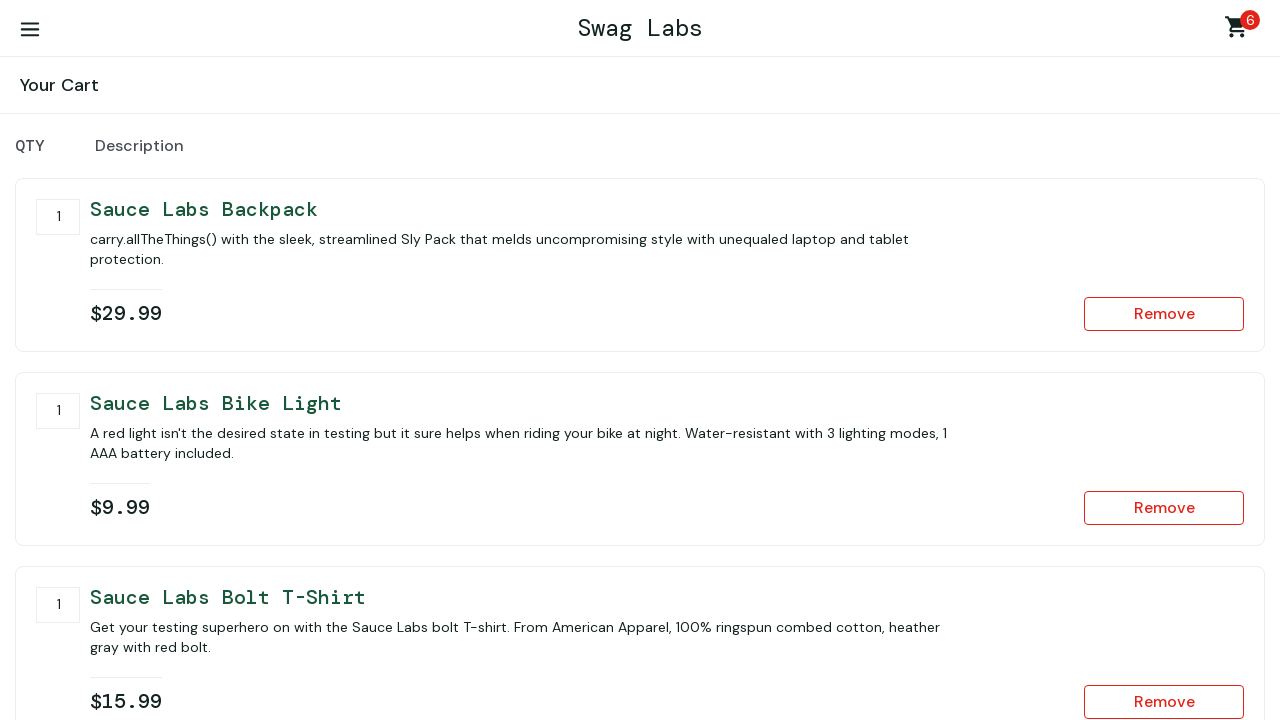

Retrieved all cart items from DOM
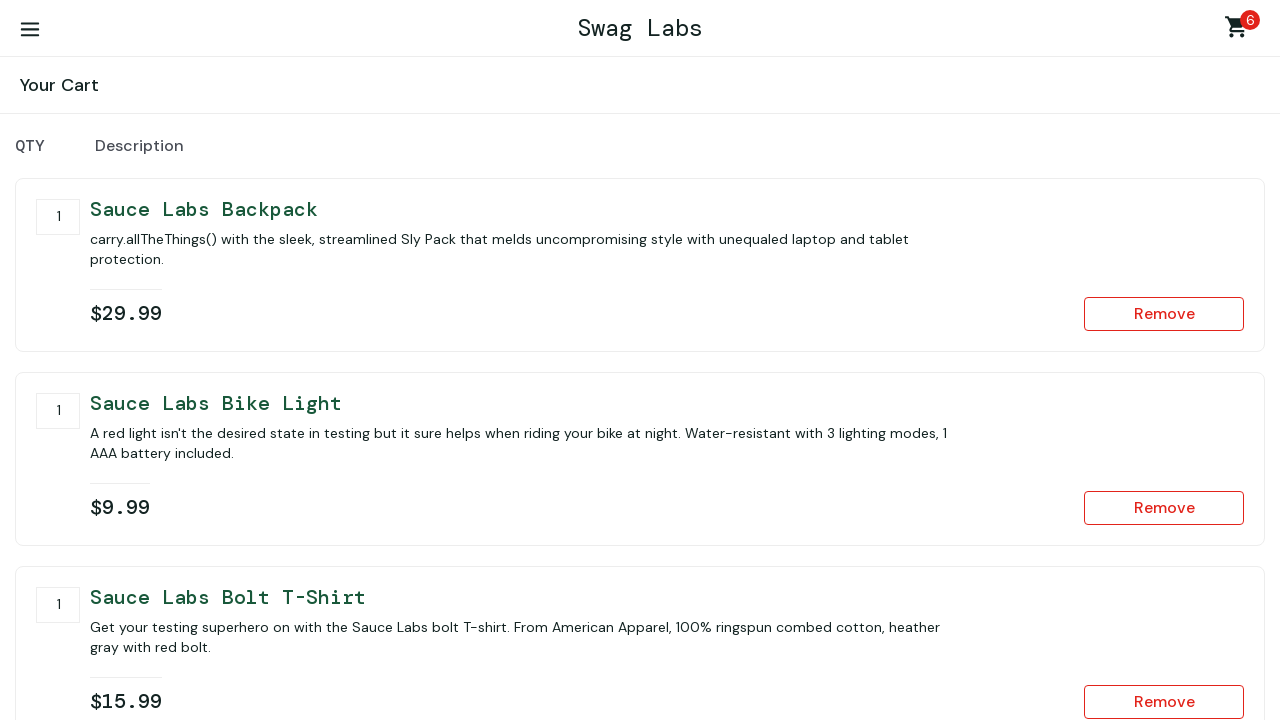

Verified that all 6 products are in the shopping cart
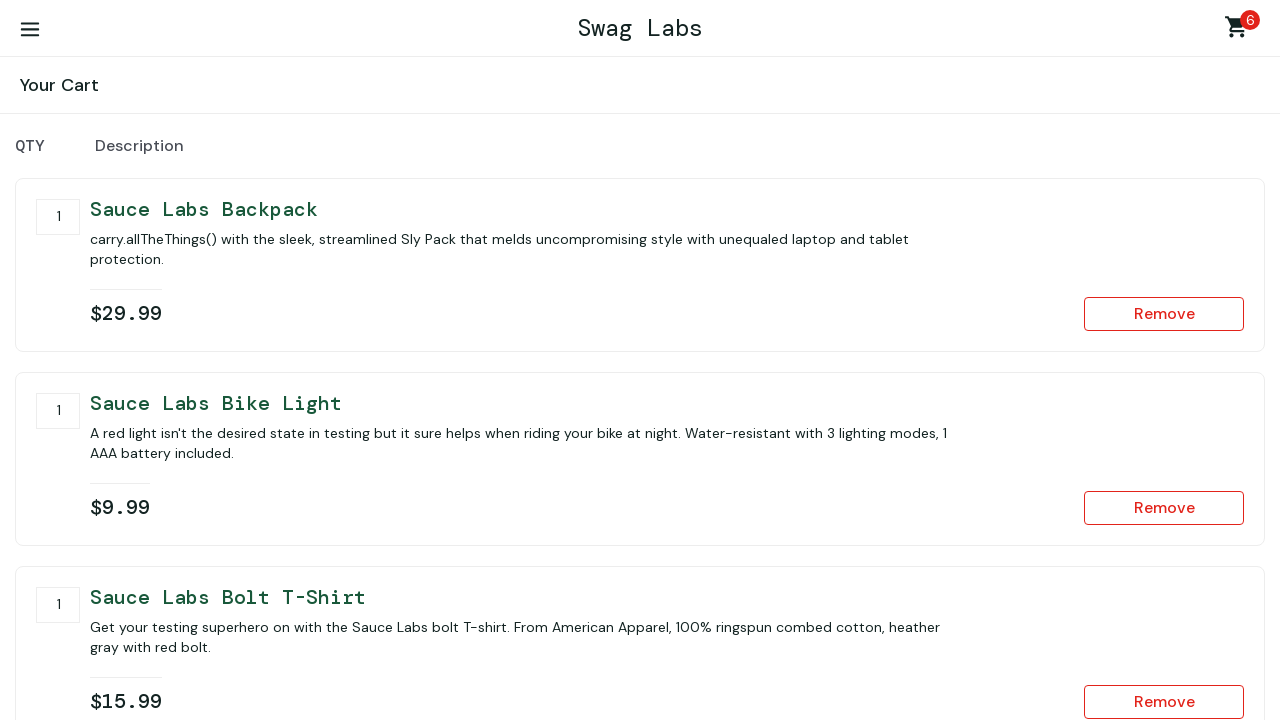

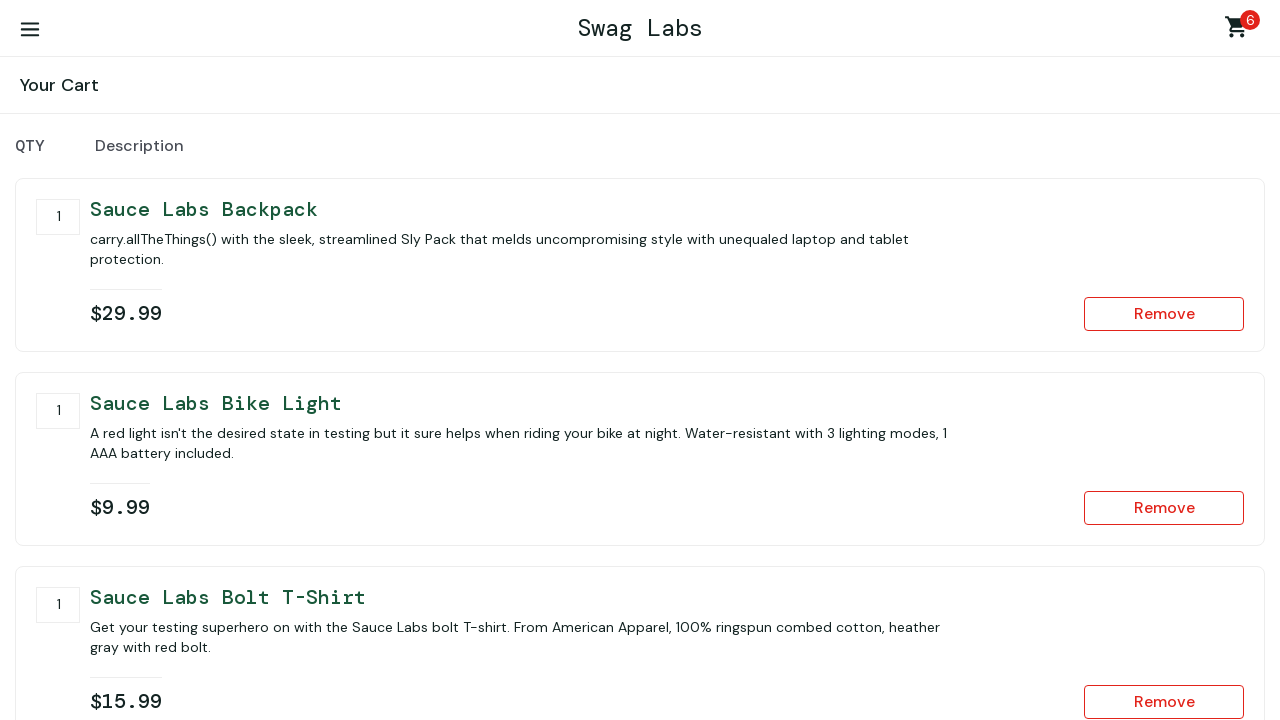